Tests multiple window handling by opening new windows and switching between them

Starting URL: https://www.leafground.com/window.xhtml

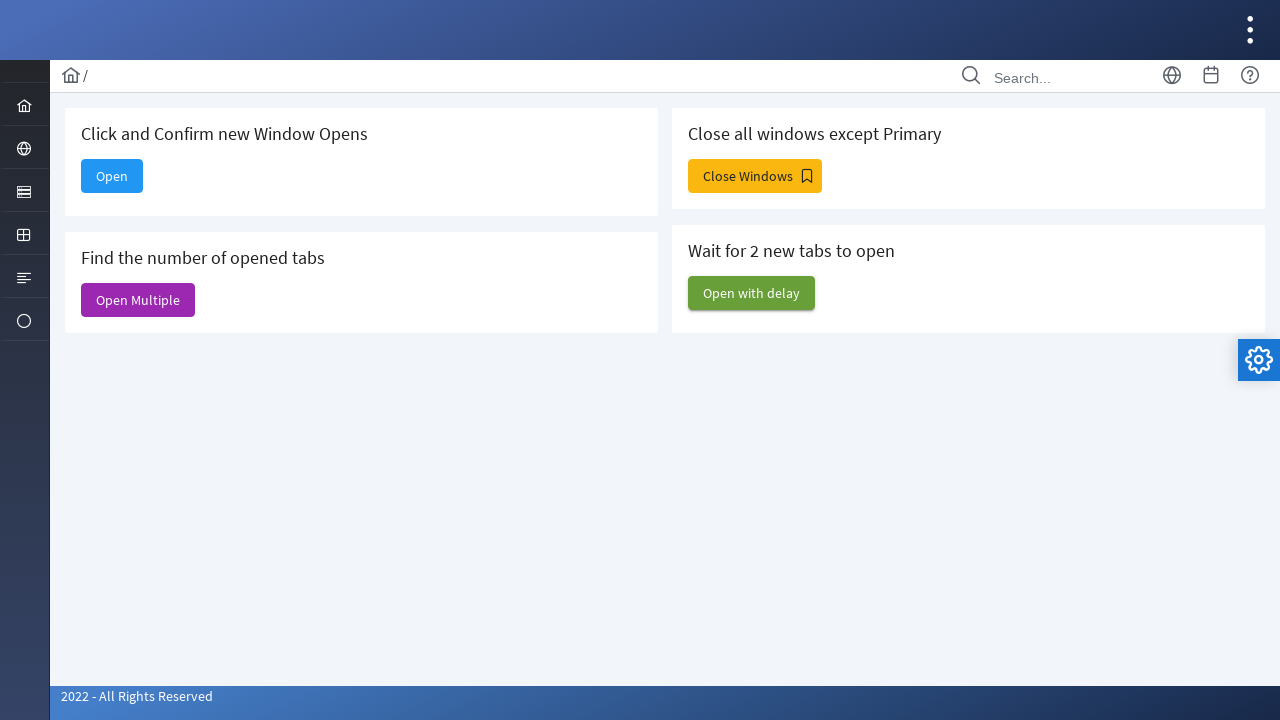

Clicked 'Open Multiple' button to open new windows at (138, 300) on xpath=//span[text()='Open Multiple']
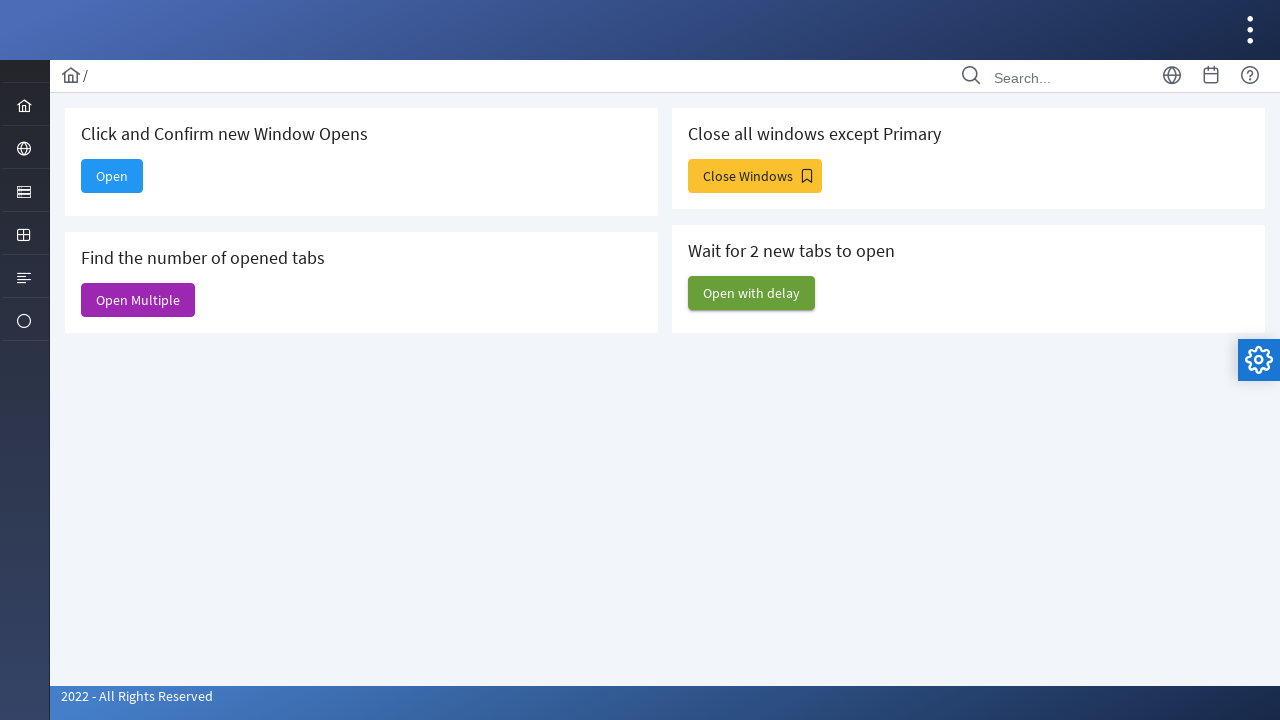

Retrieved all open pages/tabs from context
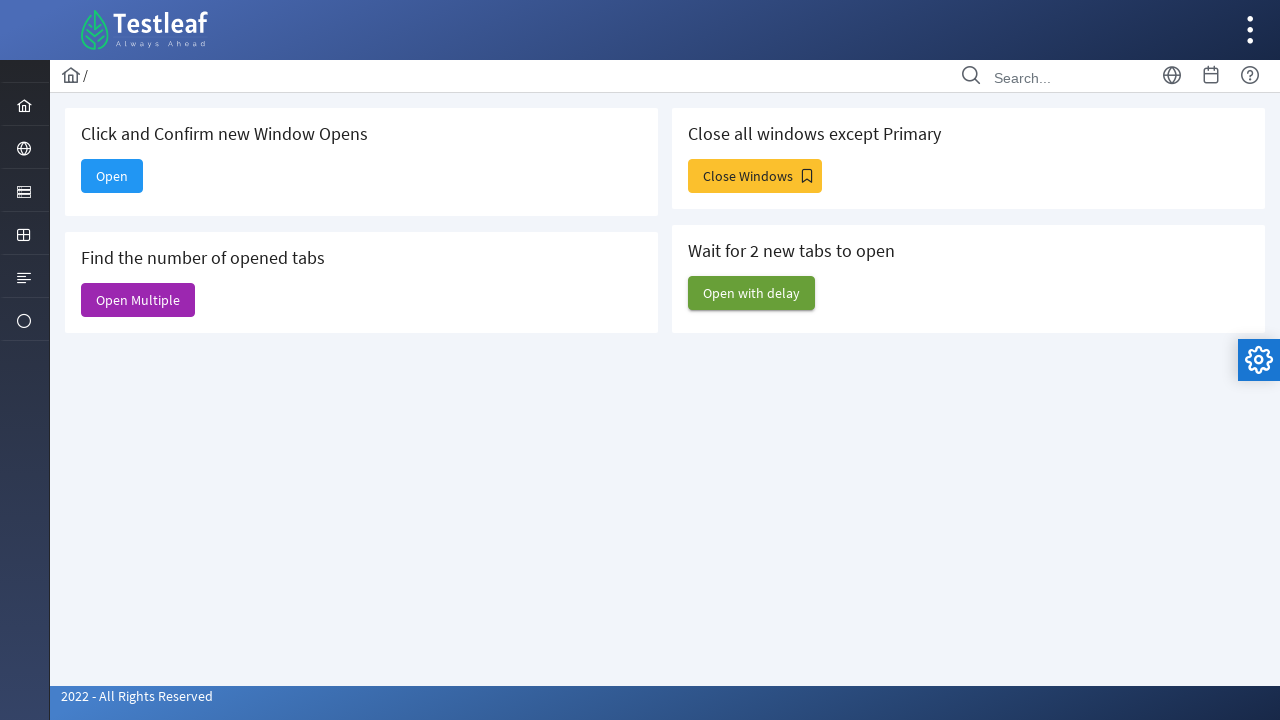

Verified 6 windows were opened successfully
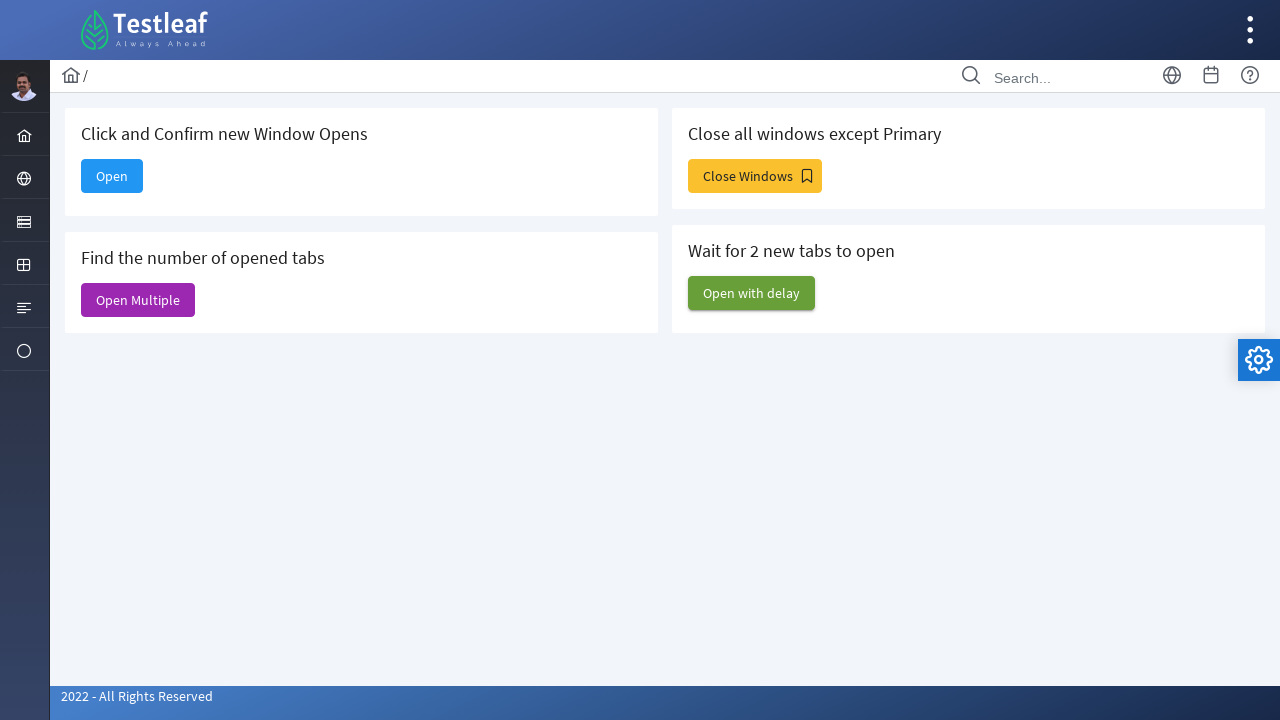

Brought window 1 to front
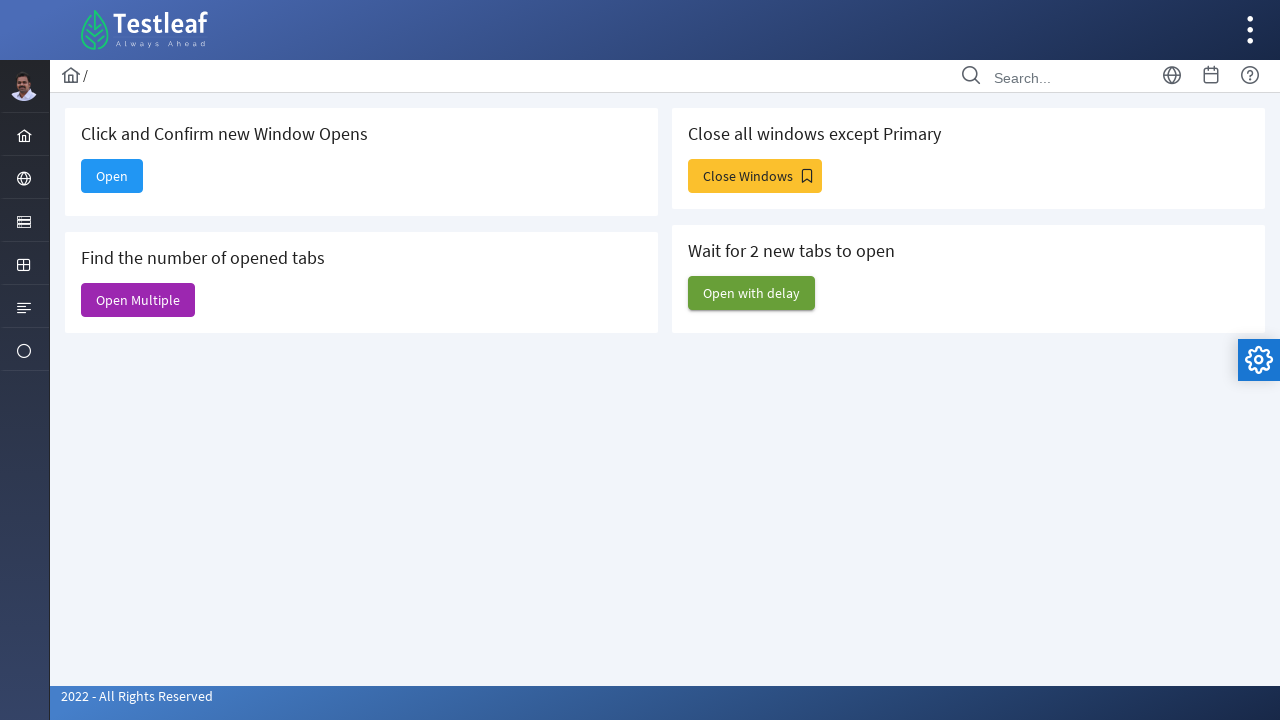

Window 1 title: Window
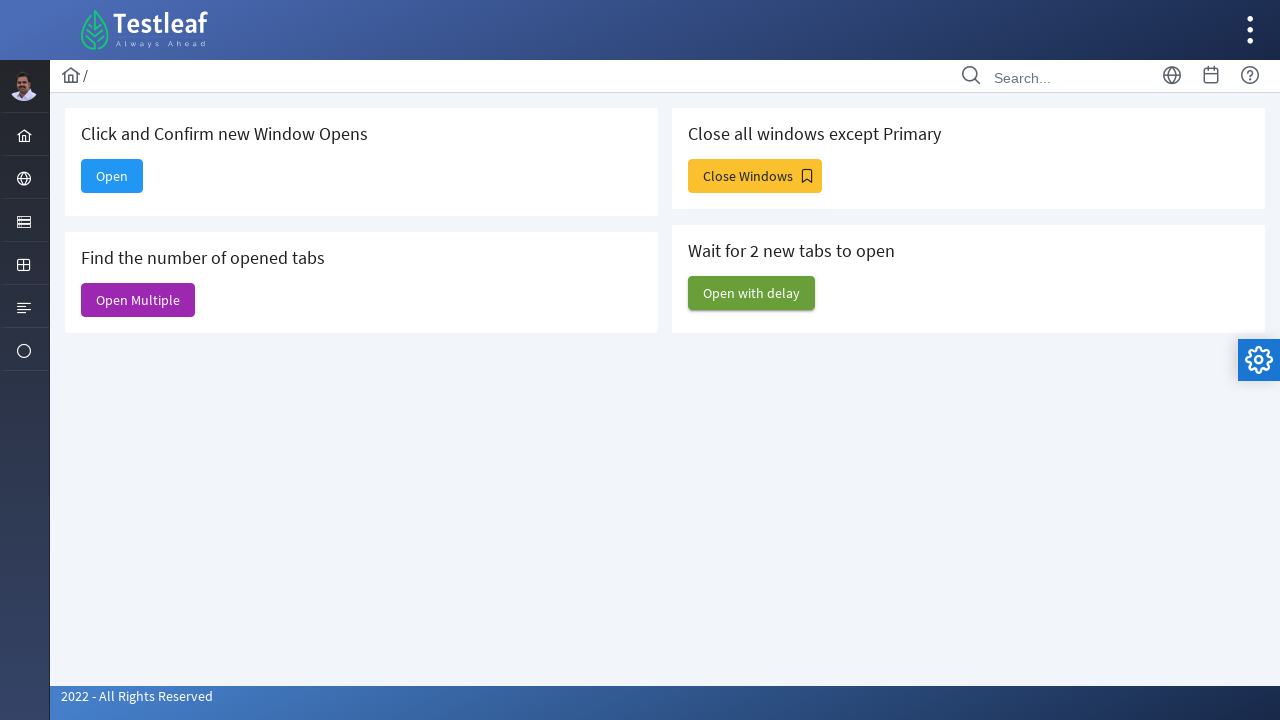

Brought window 2 to front
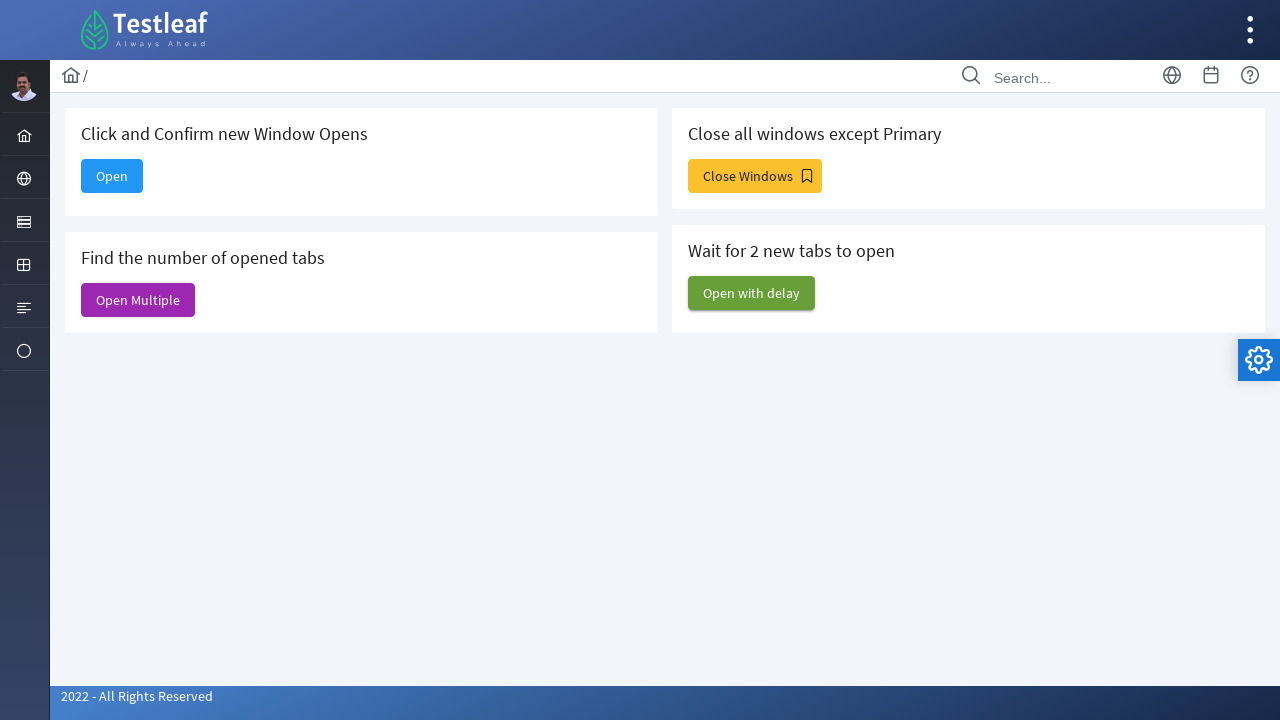

Window 2 title: Alert
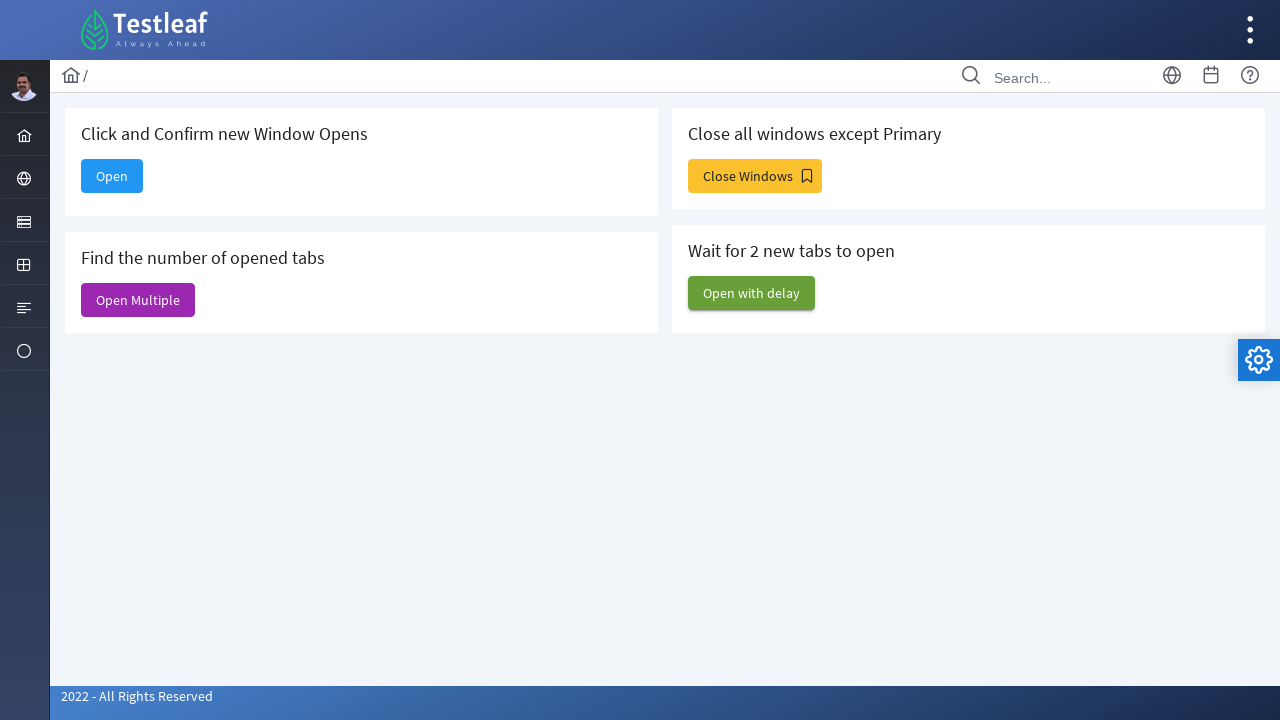

Brought window 3 to front
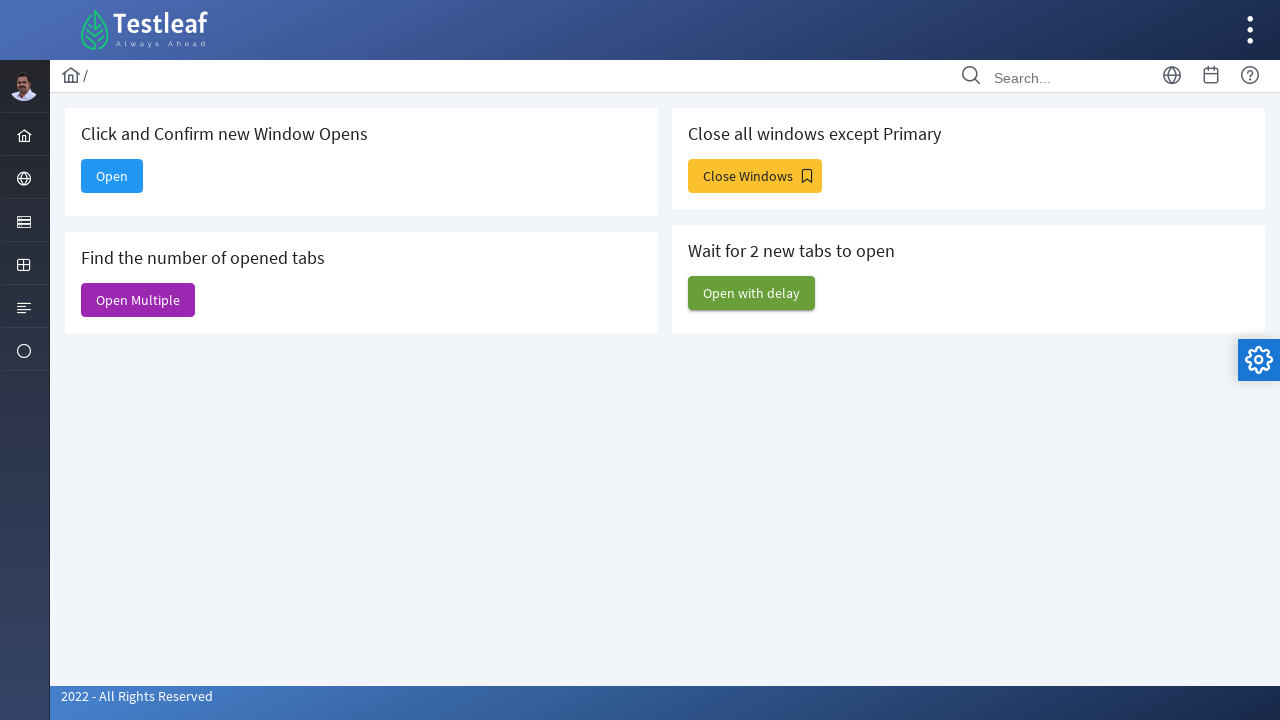

Window 3 title: Input Components
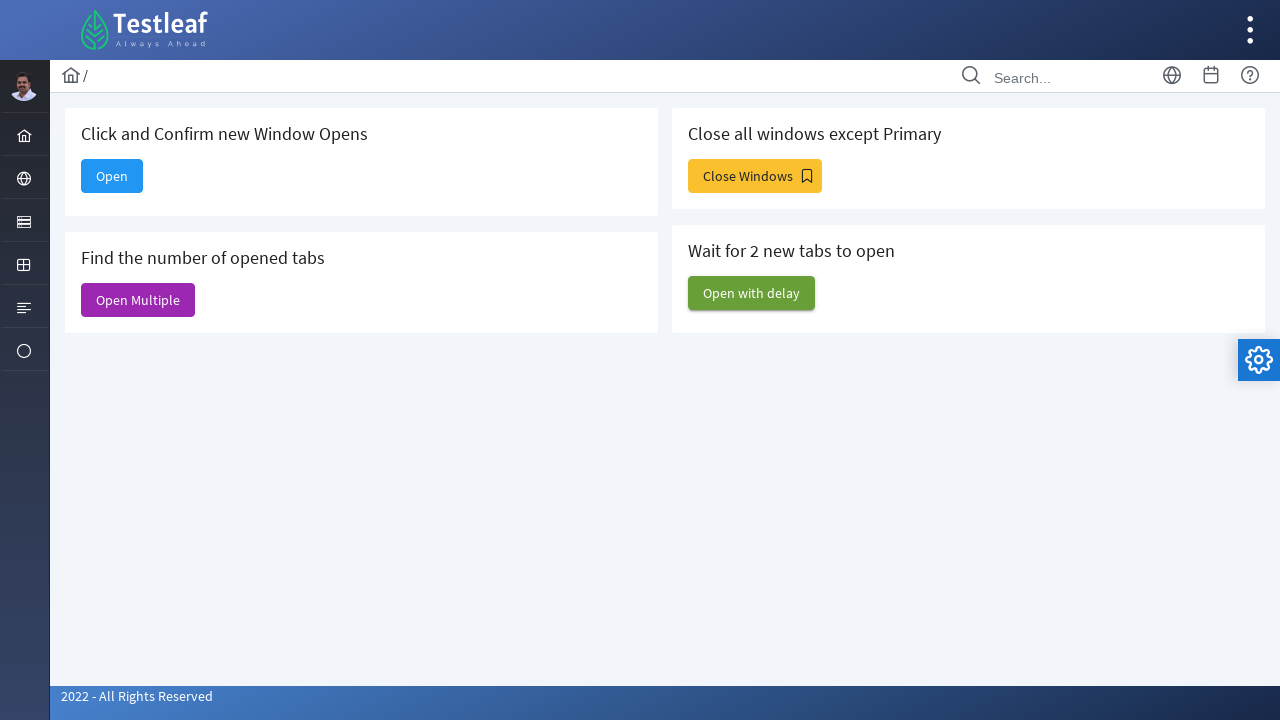

Brought window 4 to front
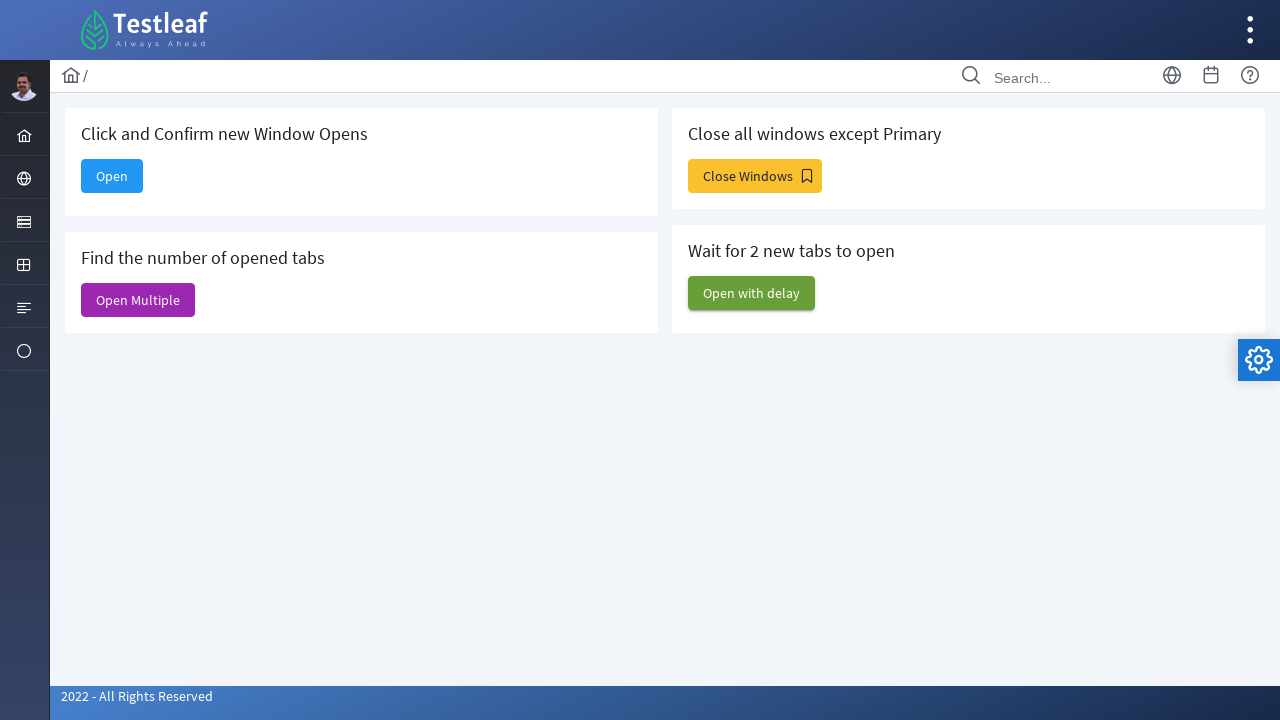

Window 4 title: Dashboard
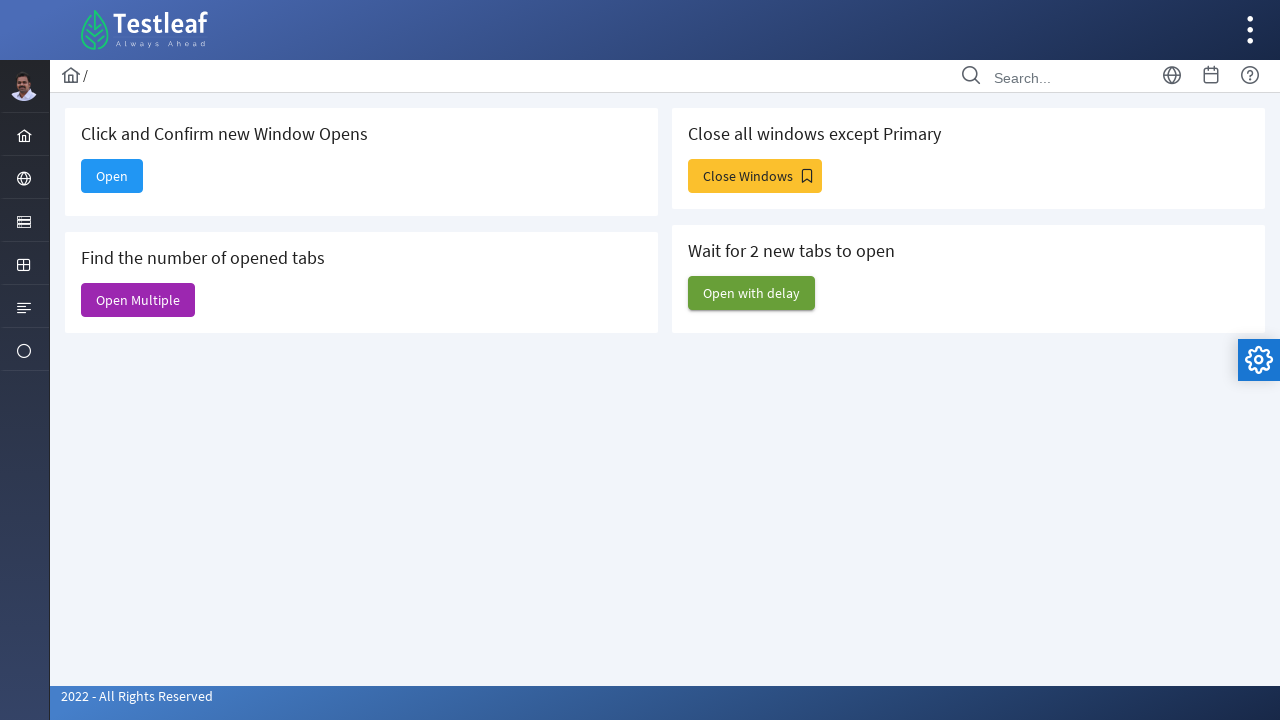

Brought window 5 to front
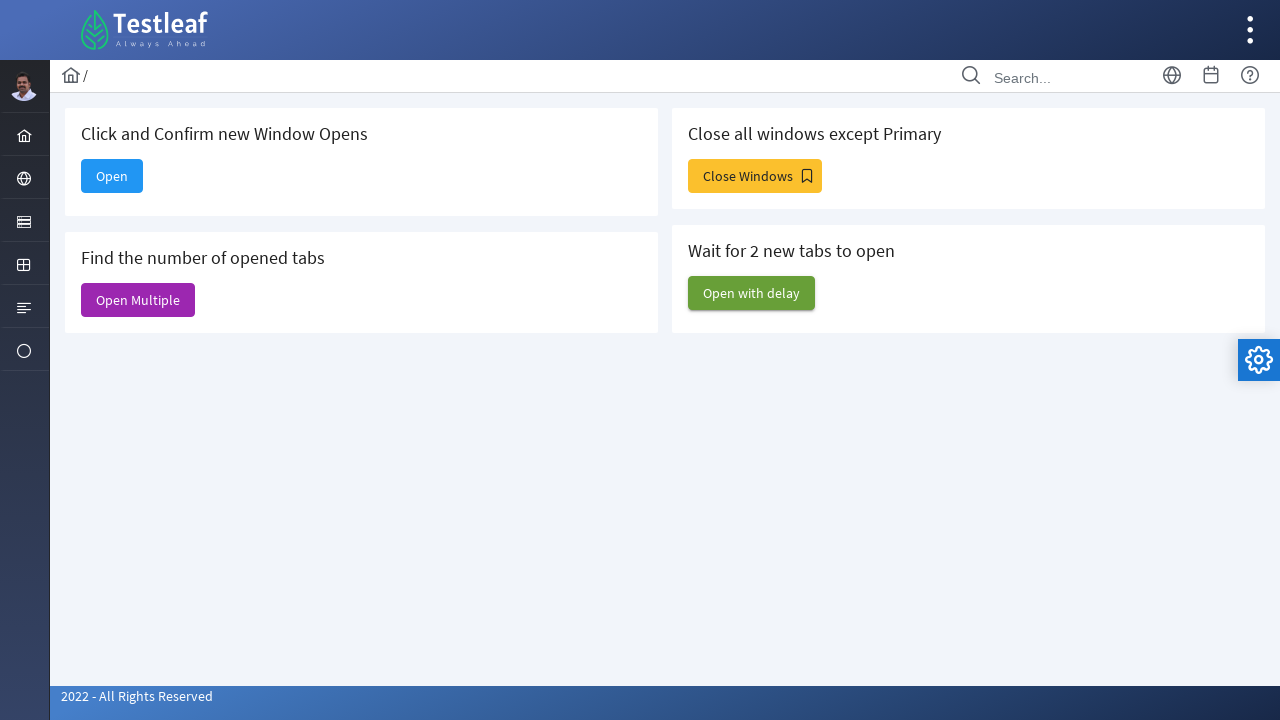

Window 5 title: Web Table
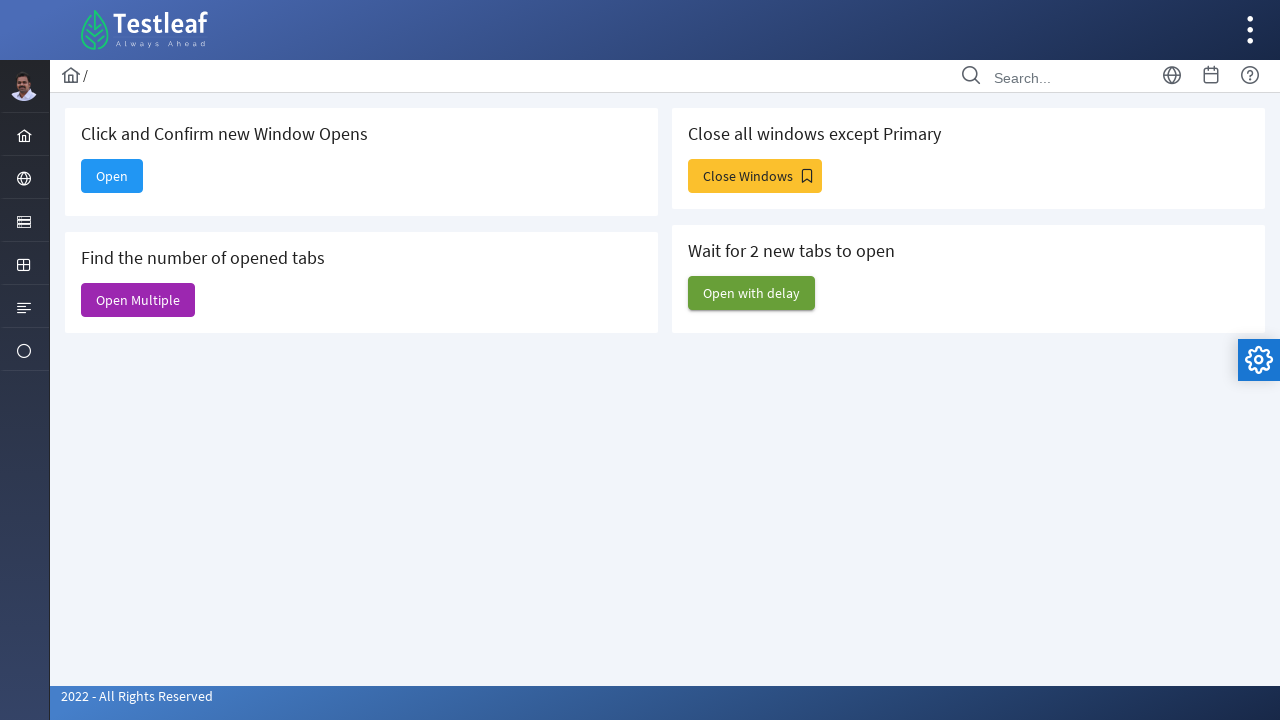

Brought window 6 to front
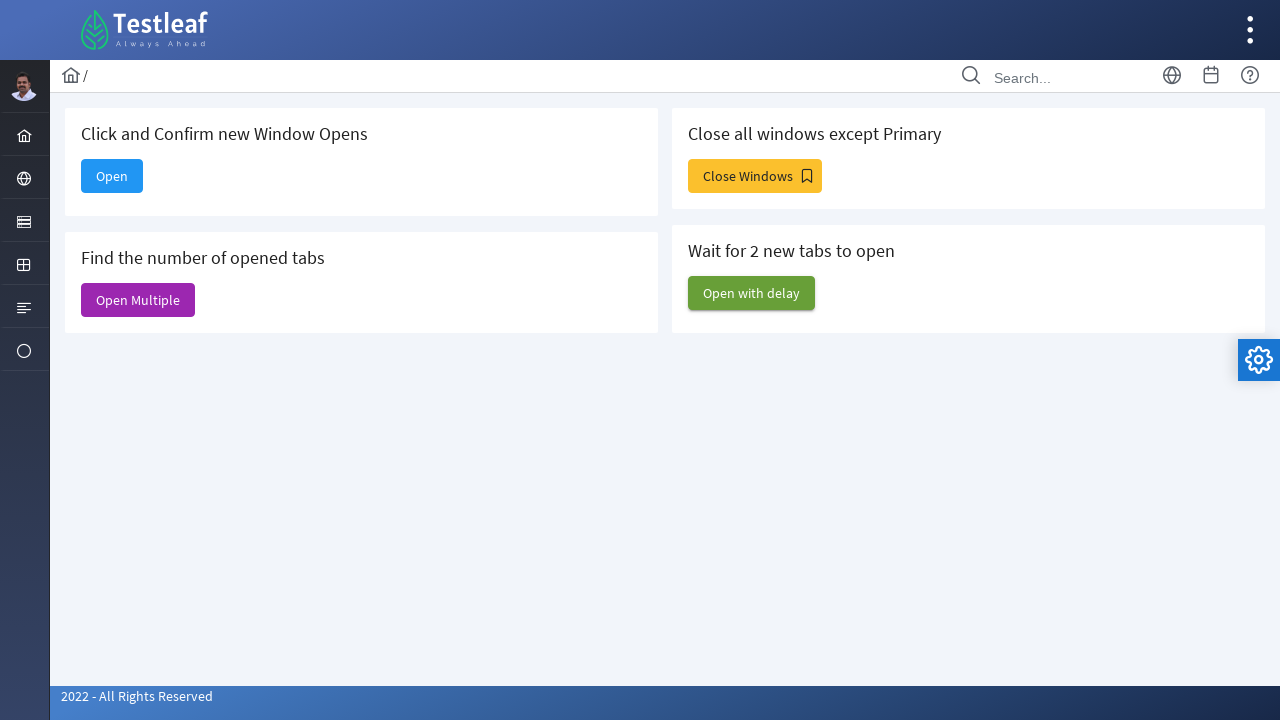

Window 6 title: Dashboard
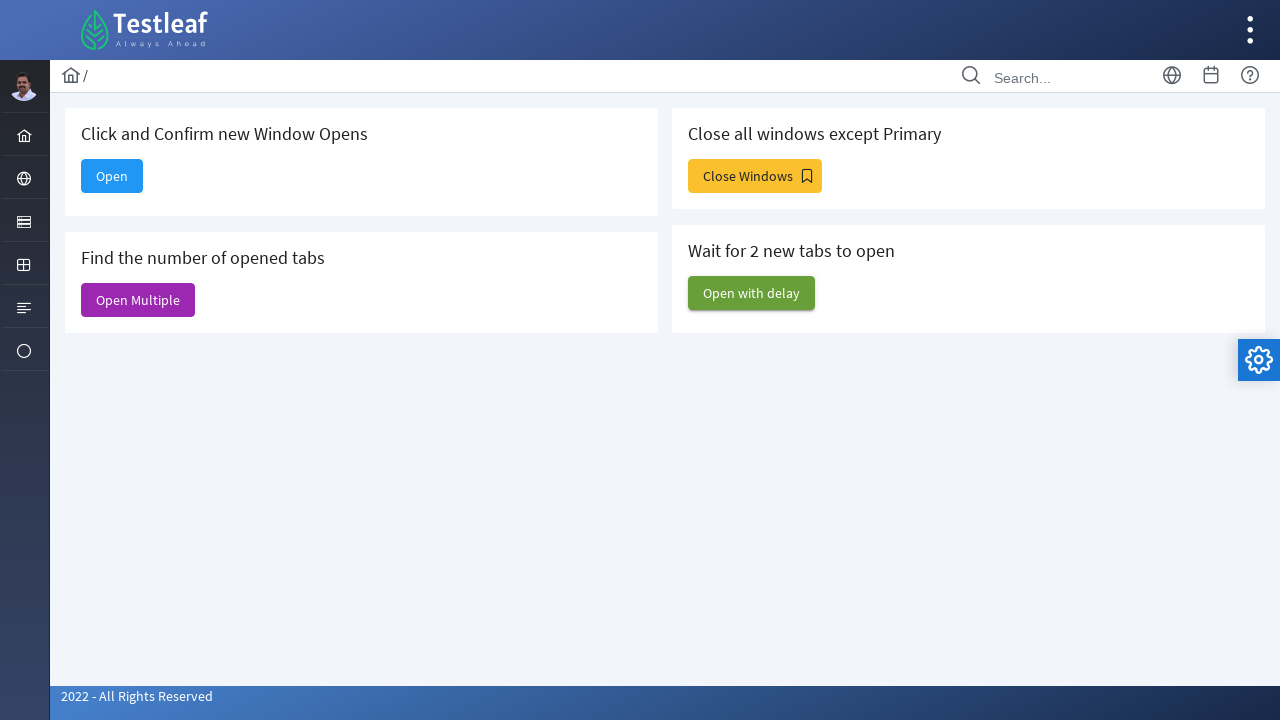

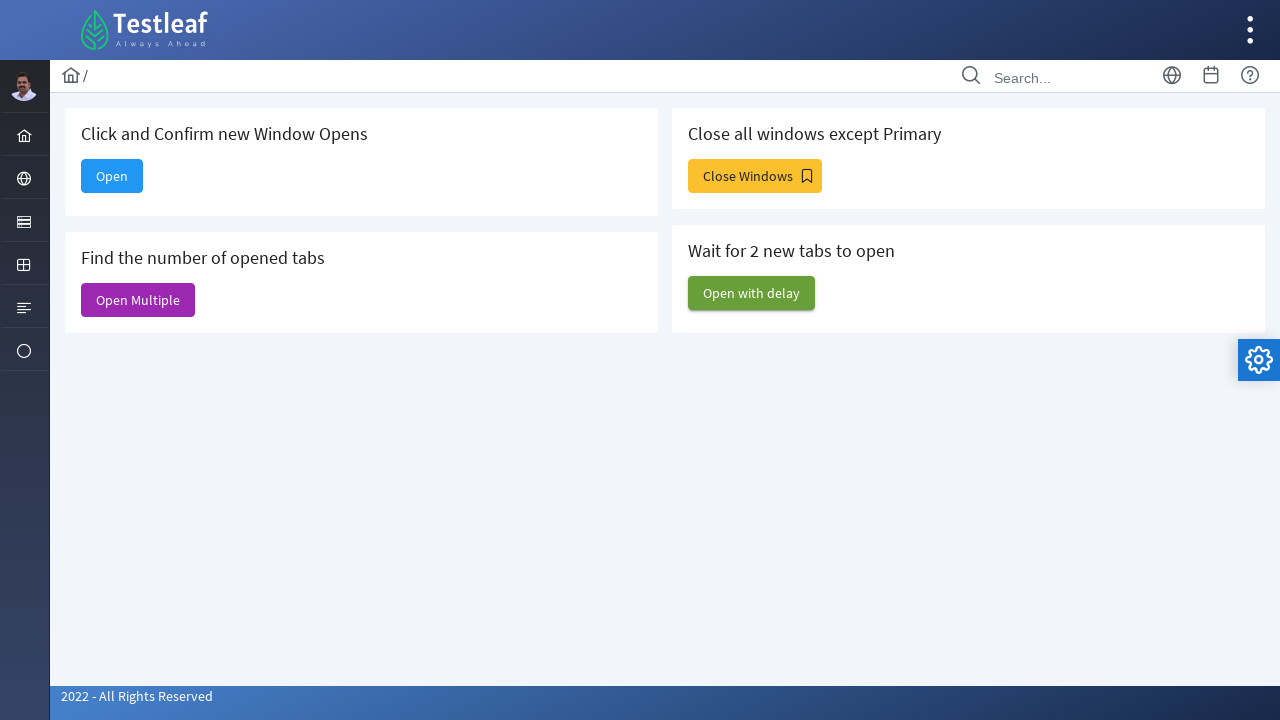